Tests JavaScript confirm alert functionality by clicking the JS Confirm button, verifying the alert message, dismissing it, and checking the result message

Starting URL: http://the-internet.herokuapp.com/javascript_alerts

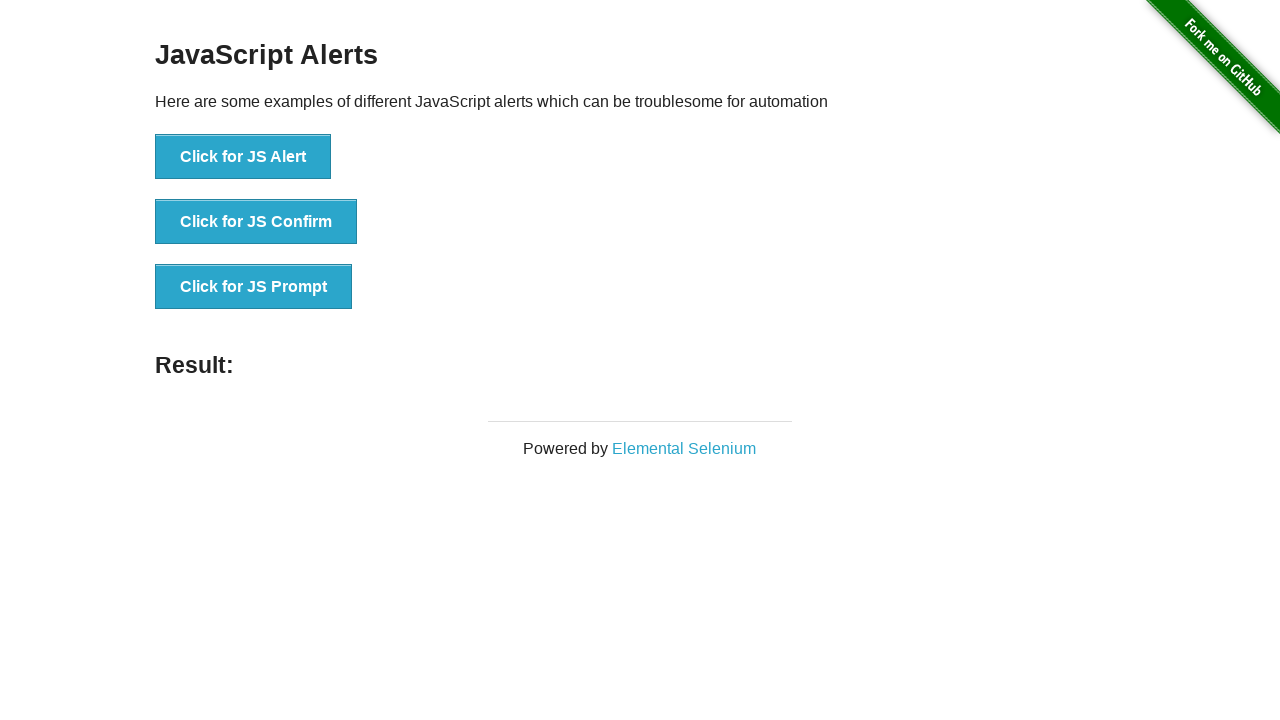

Clicked the JS Confirm button at (256, 222) on xpath=//button[contains(text(),'JS Confirm')]
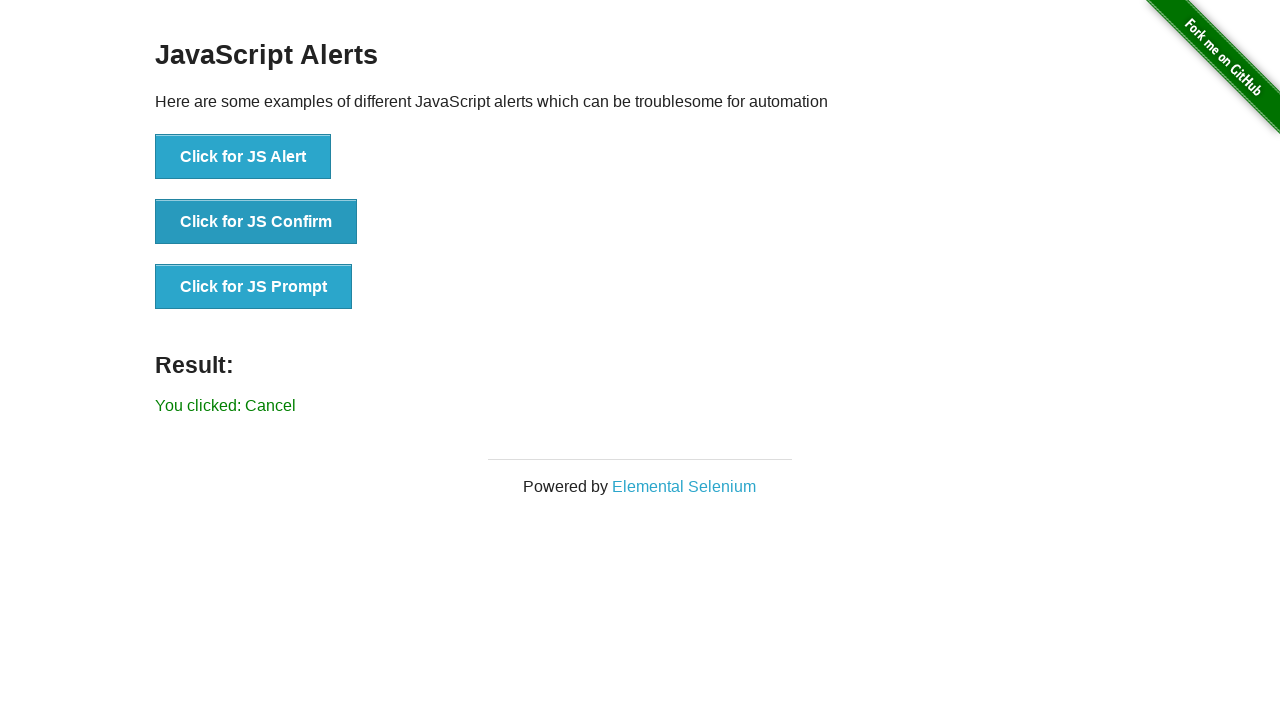

Set up dialog handler to dismiss alerts
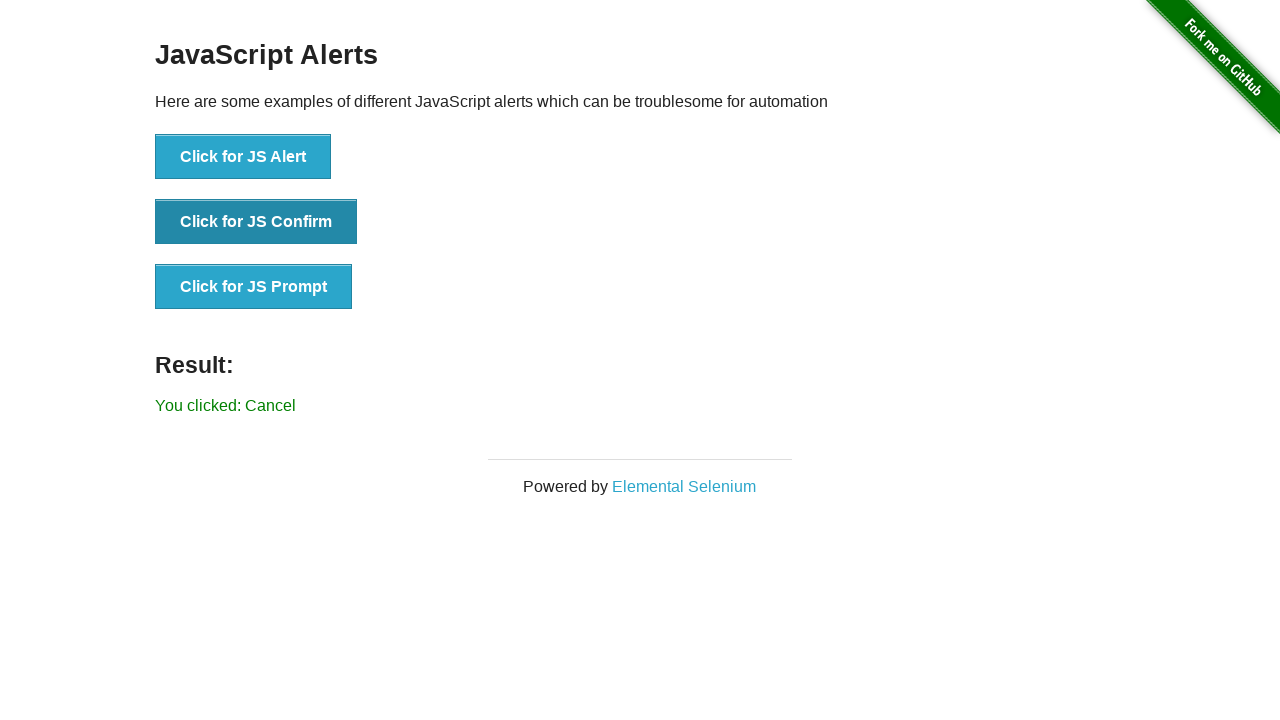

Clicked the JS Confirm button and dismissed the alert at (256, 222) on xpath=//button[contains(text(),'JS Confirm')]
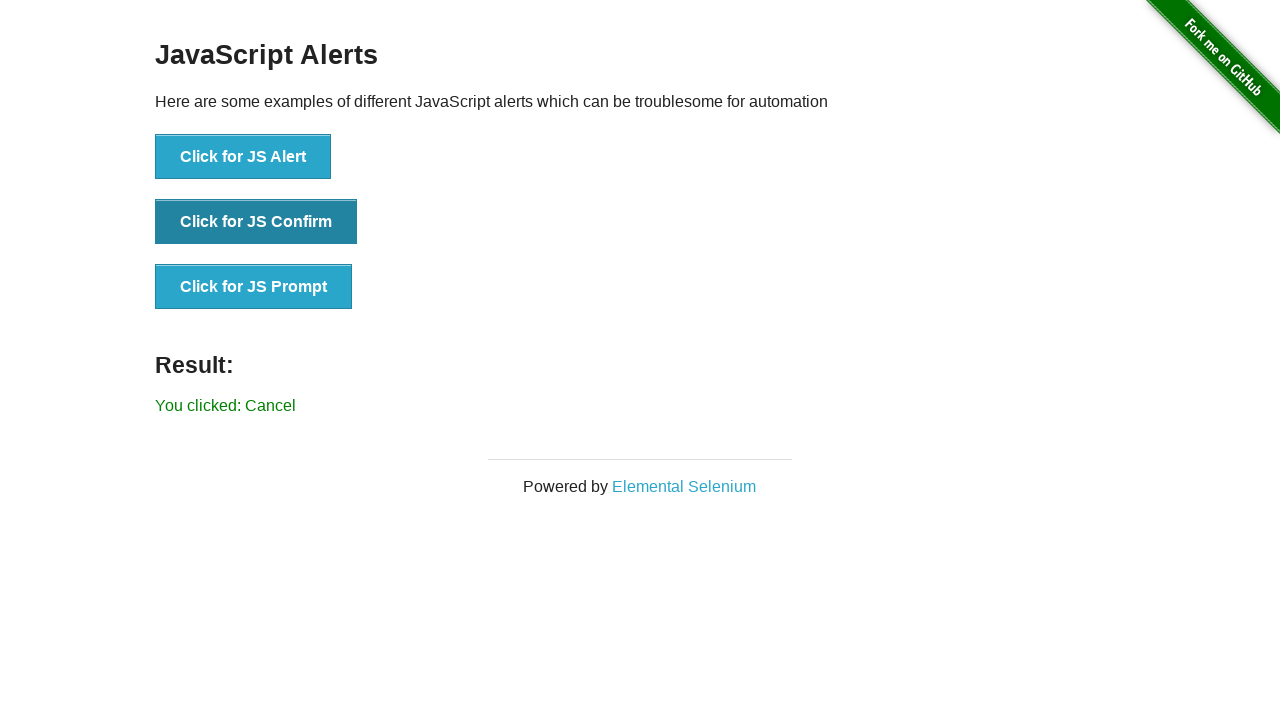

Located result message element
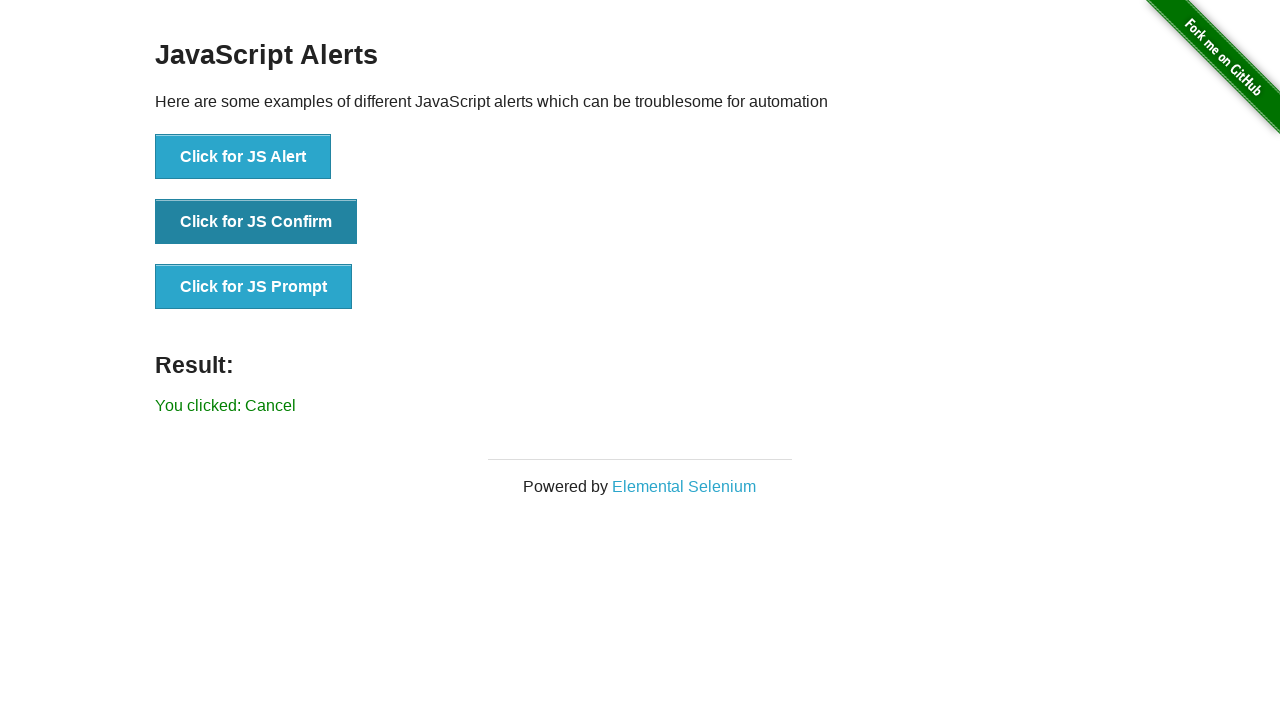

Verified result message shows 'You clicked: Cancel'
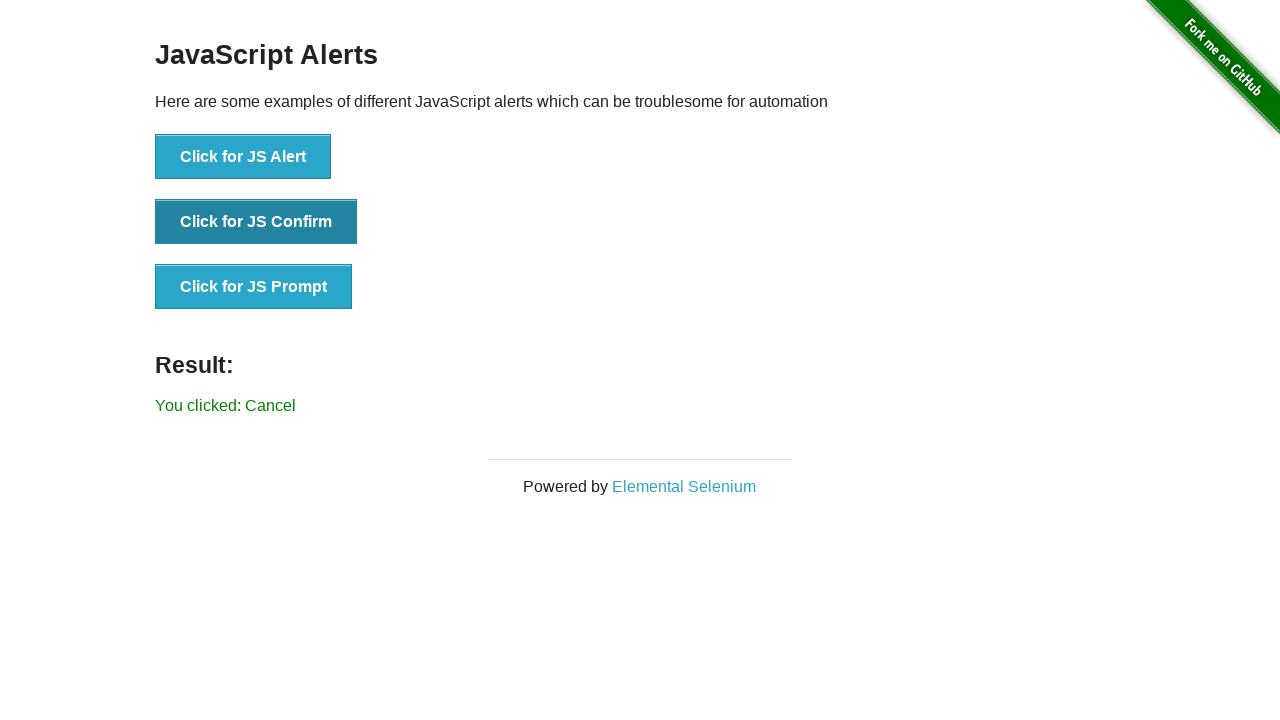

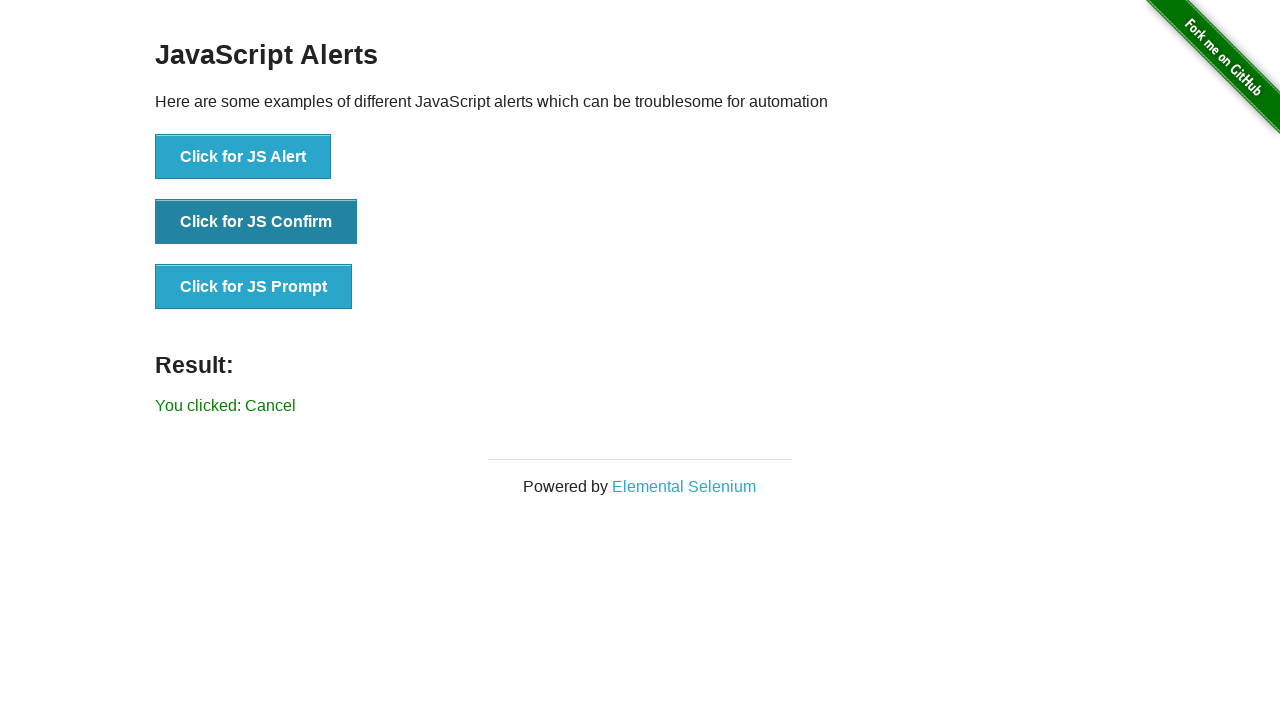